Tests adding multiple todo items and verifying they appear in the list correctly

Starting URL: https://demo.playwright.dev/todomvc

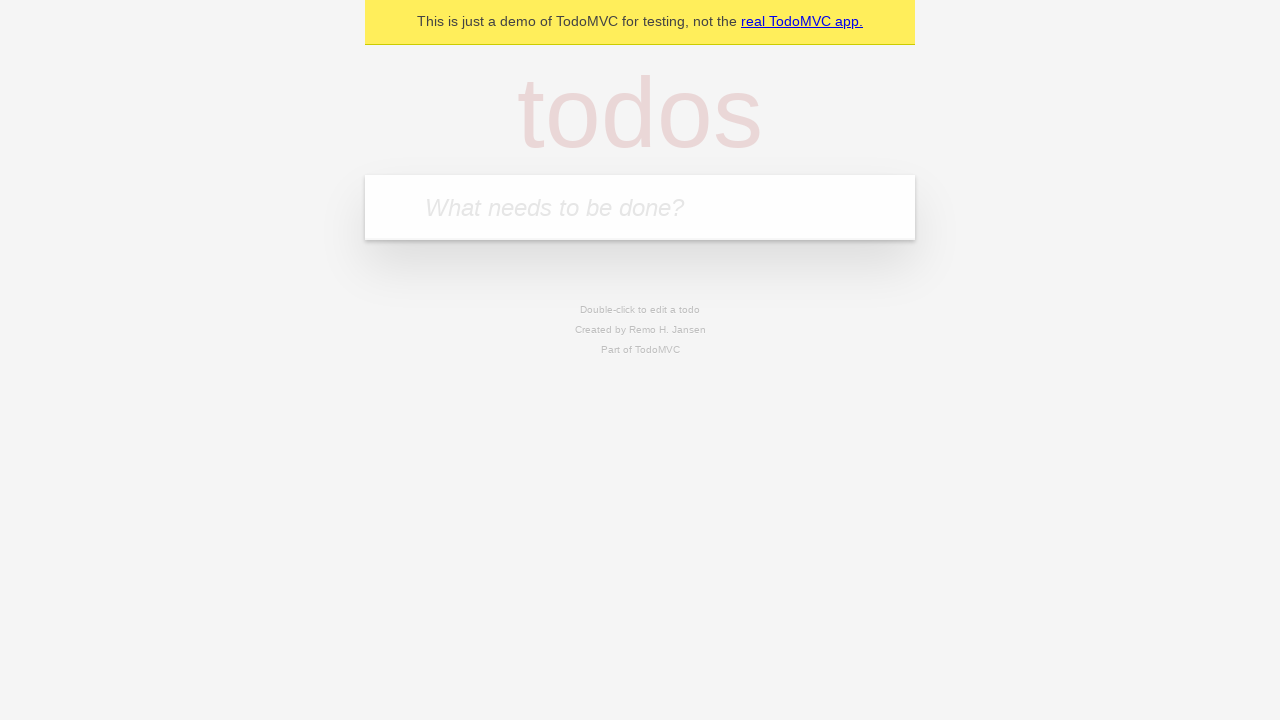

Located the 'What needs to be done?' input field
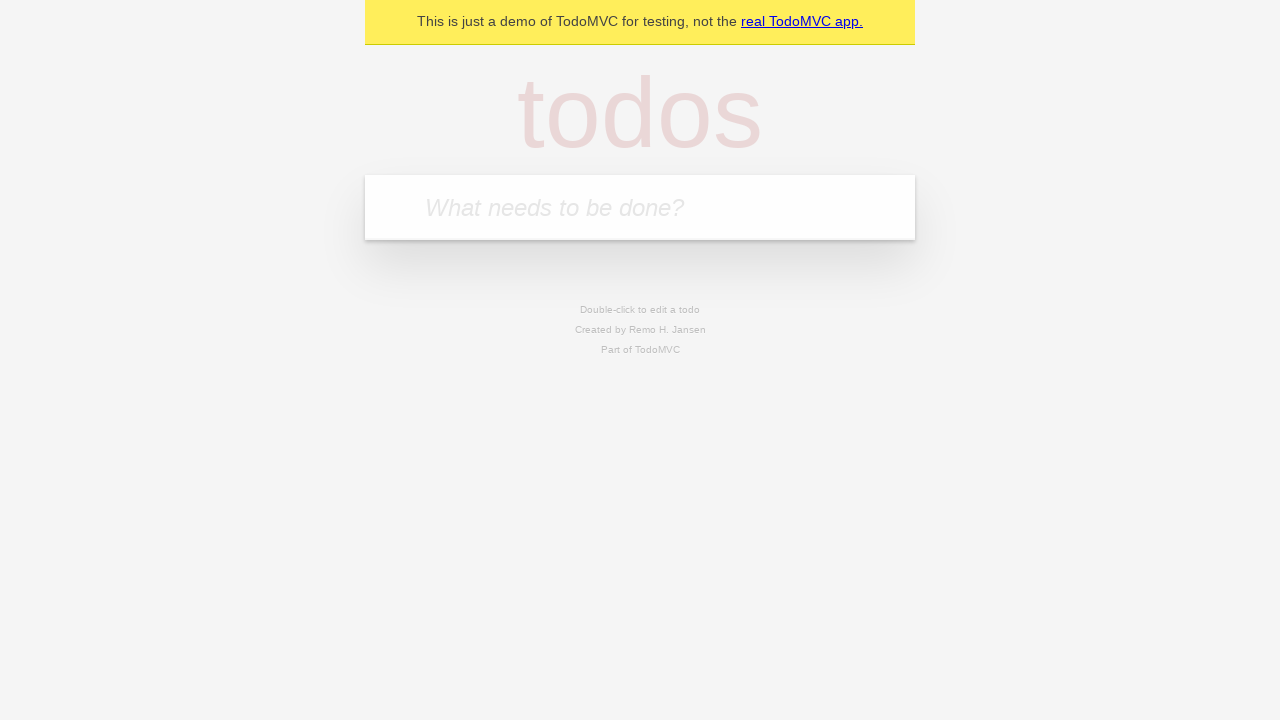

Filled first todo input with 'buy some cheese' on internal:attr=[placeholder="What needs to be done?"i]
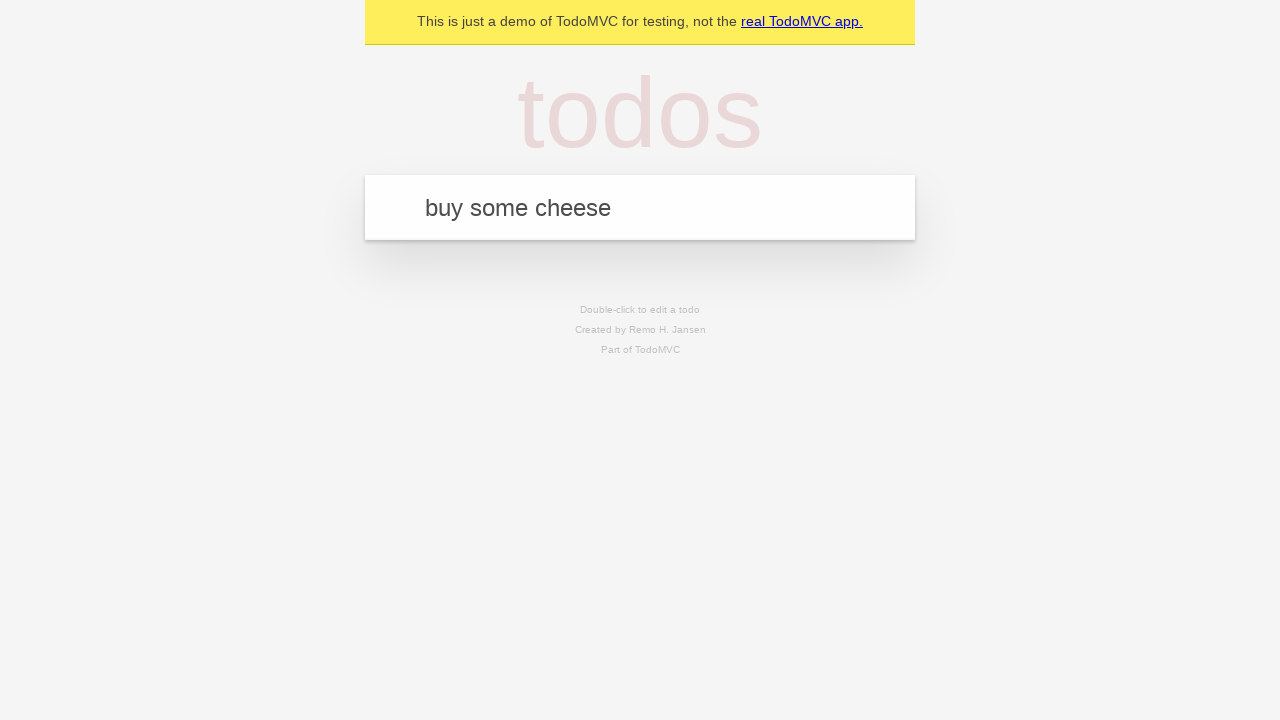

Pressed Enter to add first todo item on internal:attr=[placeholder="What needs to be done?"i]
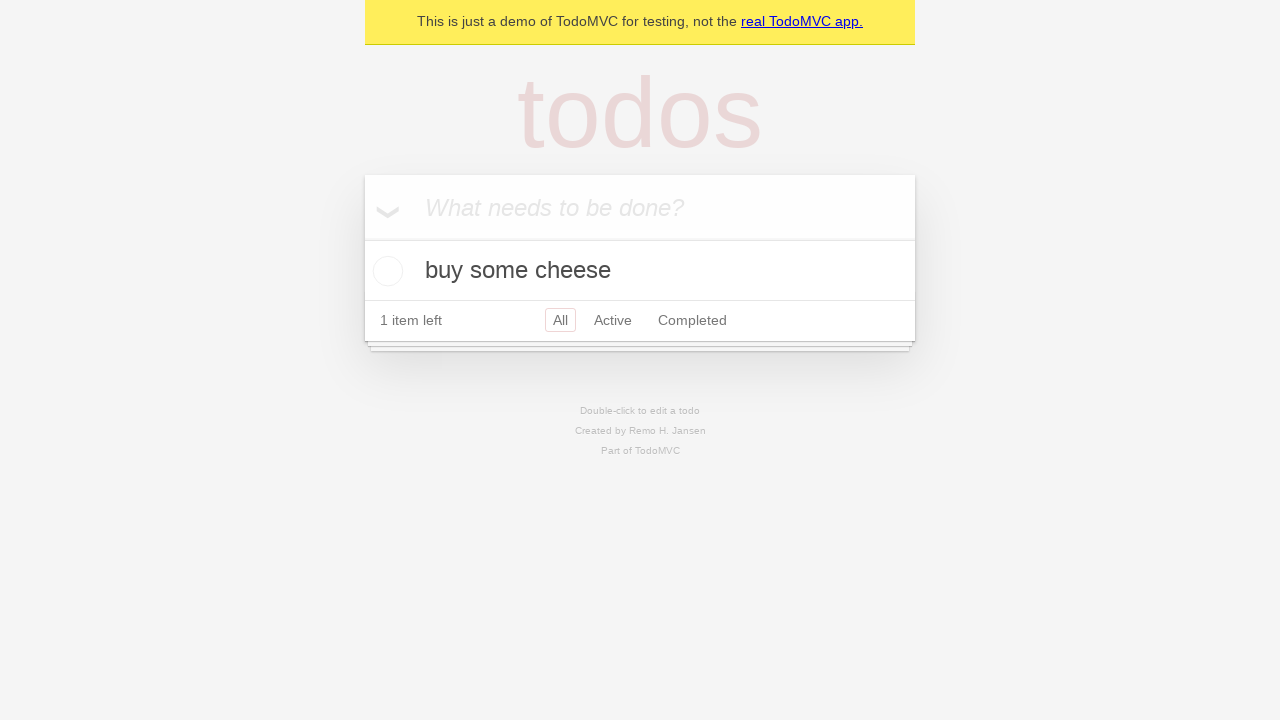

First todo item appeared in the list
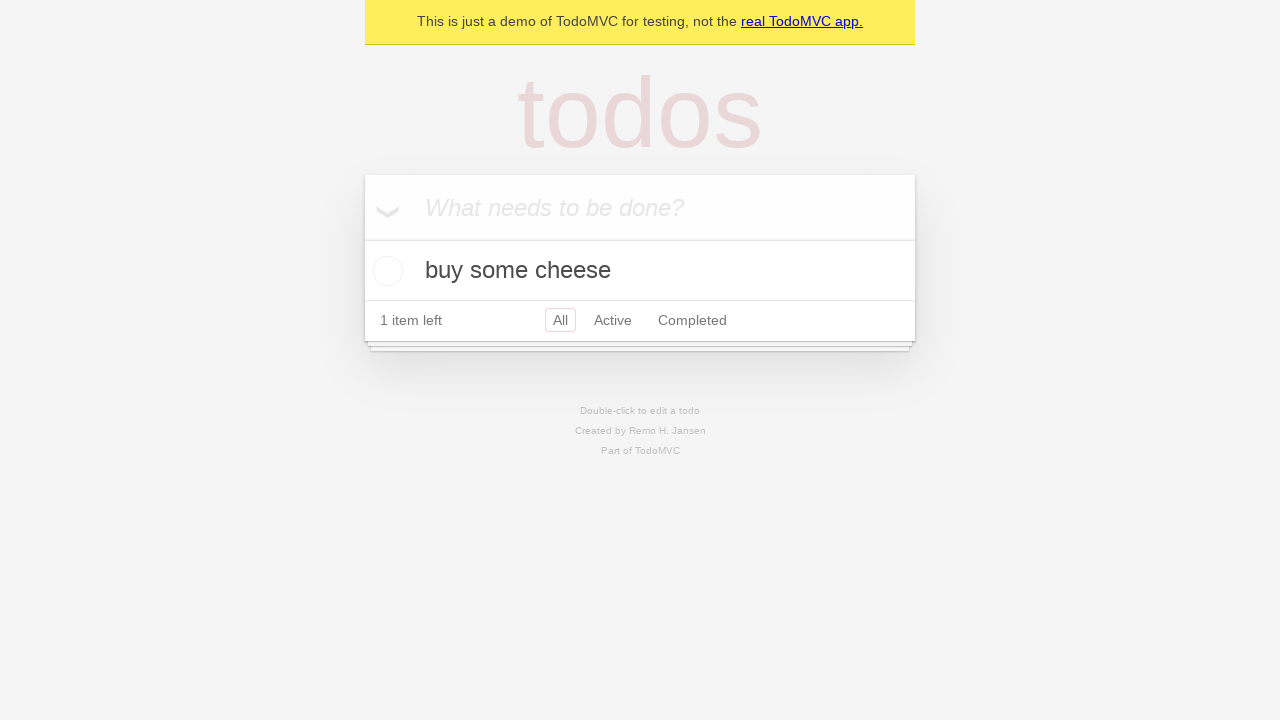

Filled second todo input with 'feed the cat' on internal:attr=[placeholder="What needs to be done?"i]
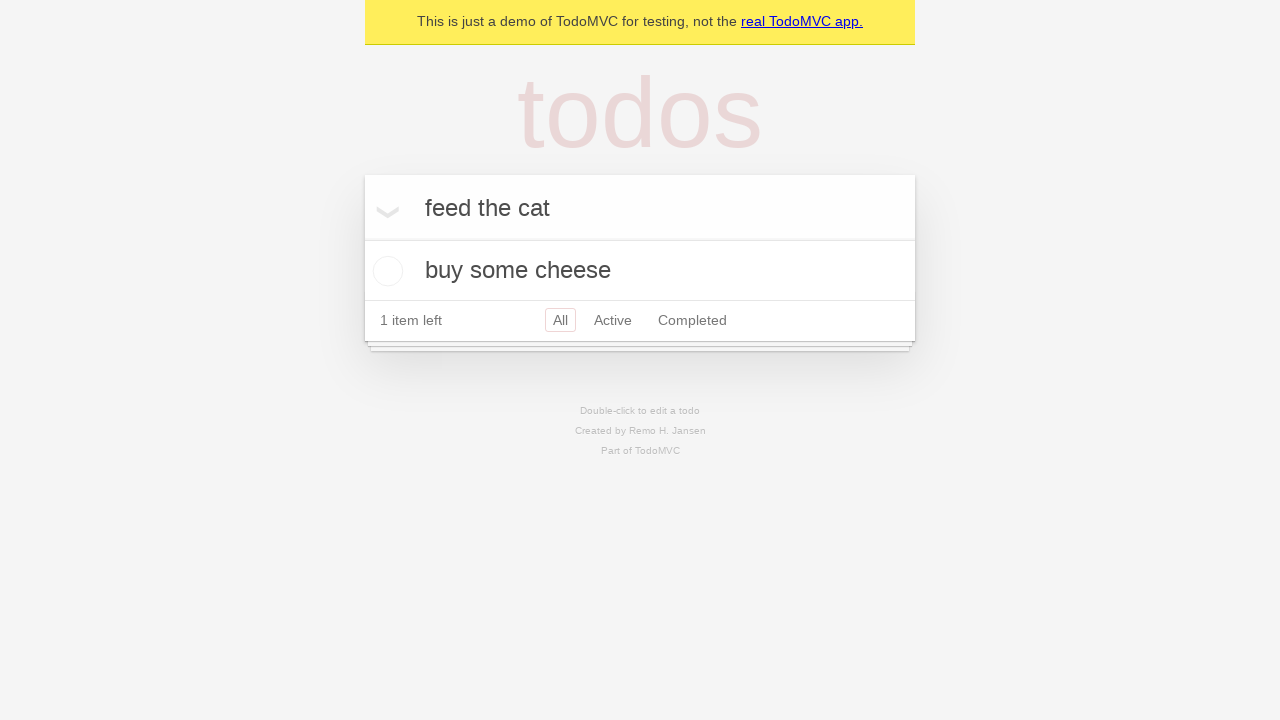

Pressed Enter to add second todo item on internal:attr=[placeholder="What needs to be done?"i]
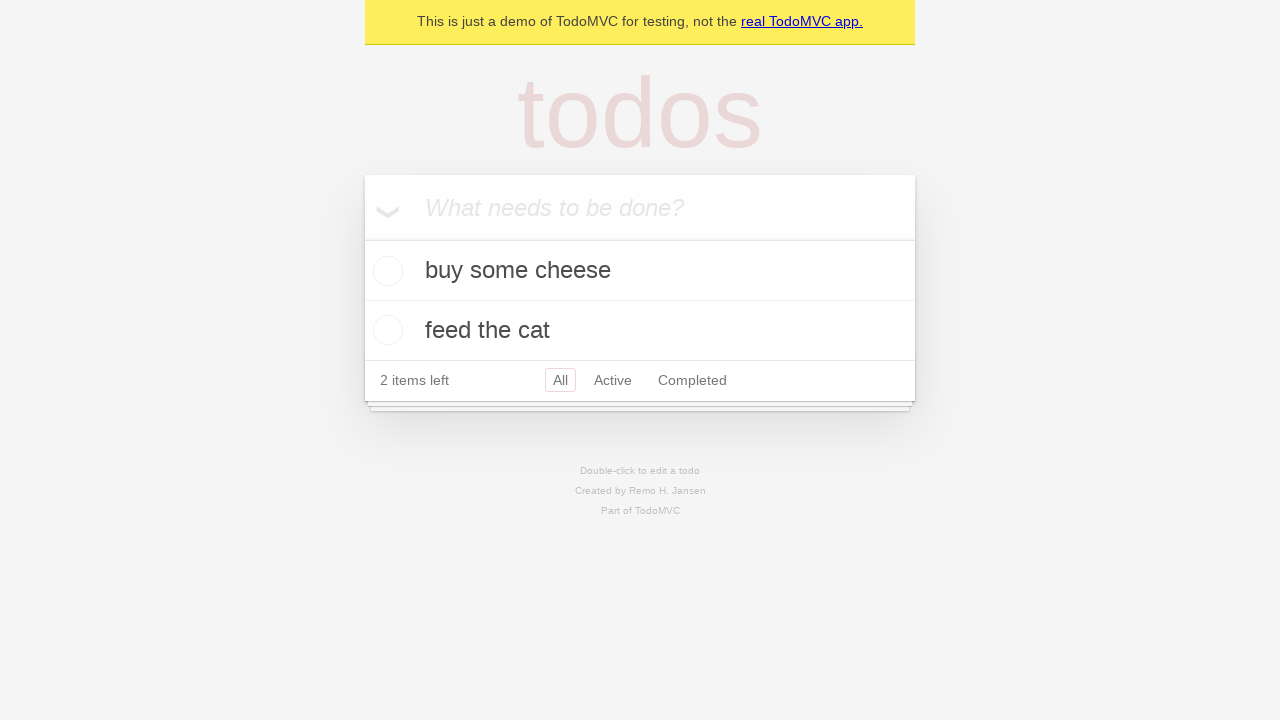

Both todo items are now visible in the list
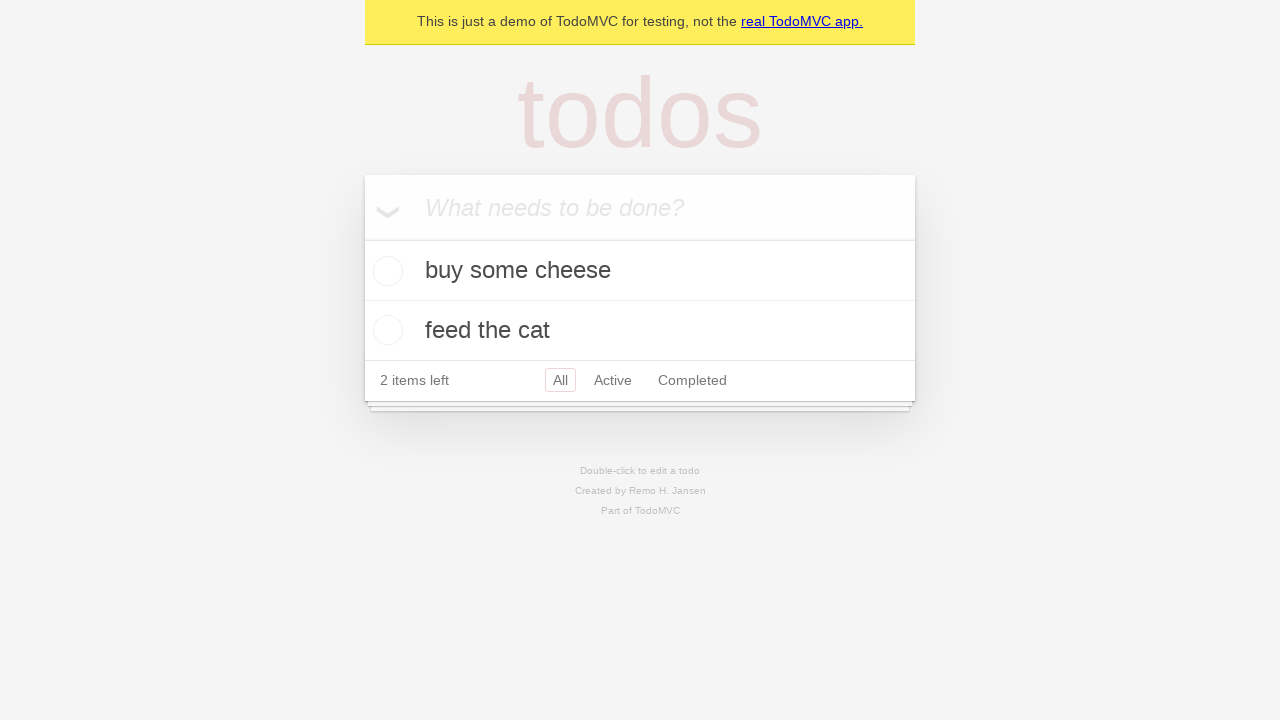

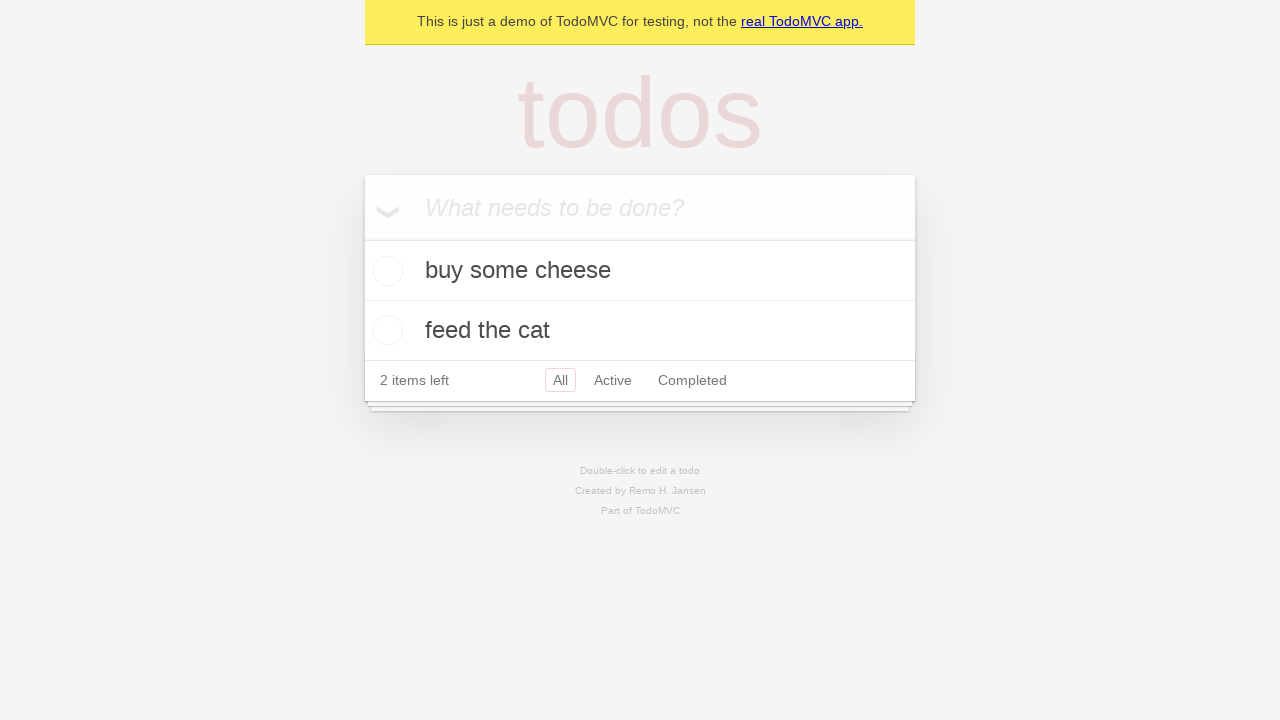